Tests the add/remove elements functionality by clicking Add Element button, verifying Delete button appears, then clicking Delete and verifying it disappears

Starting URL: https://the-internet.herokuapp.com/add_remove_elements/

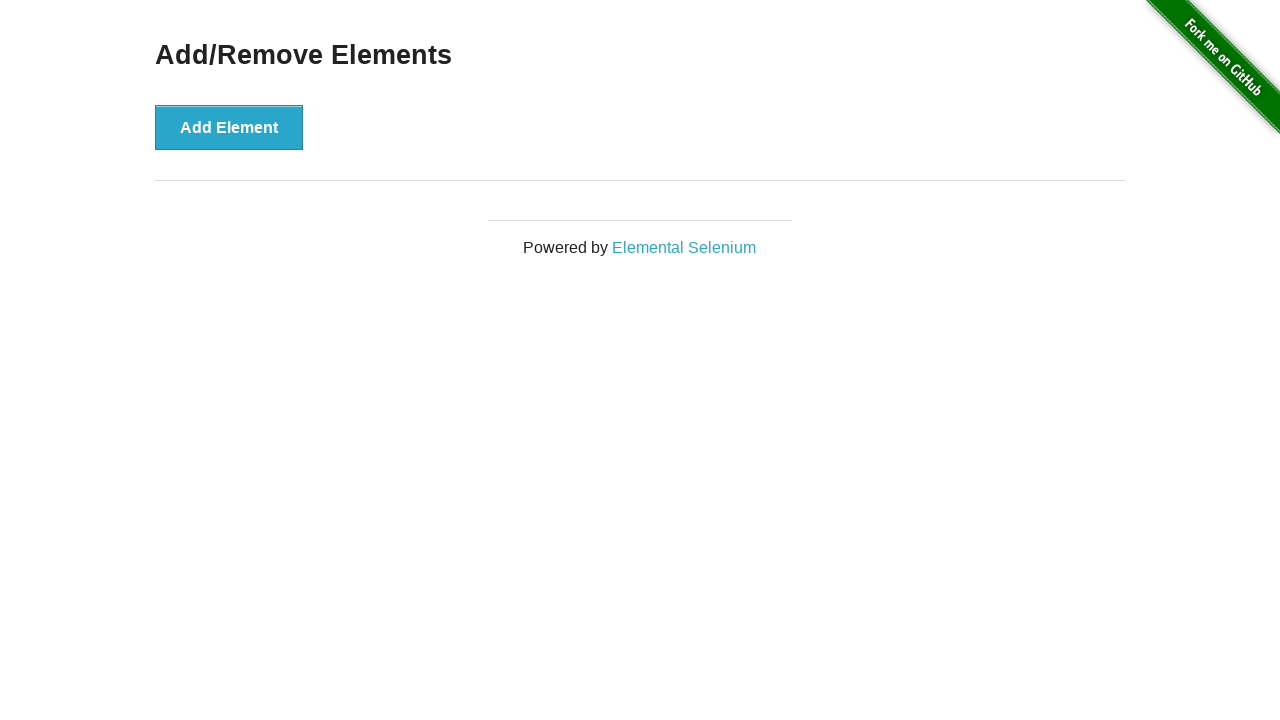

Clicked Add Element button at (229, 127) on button >> internal:has-text="Add Element"i
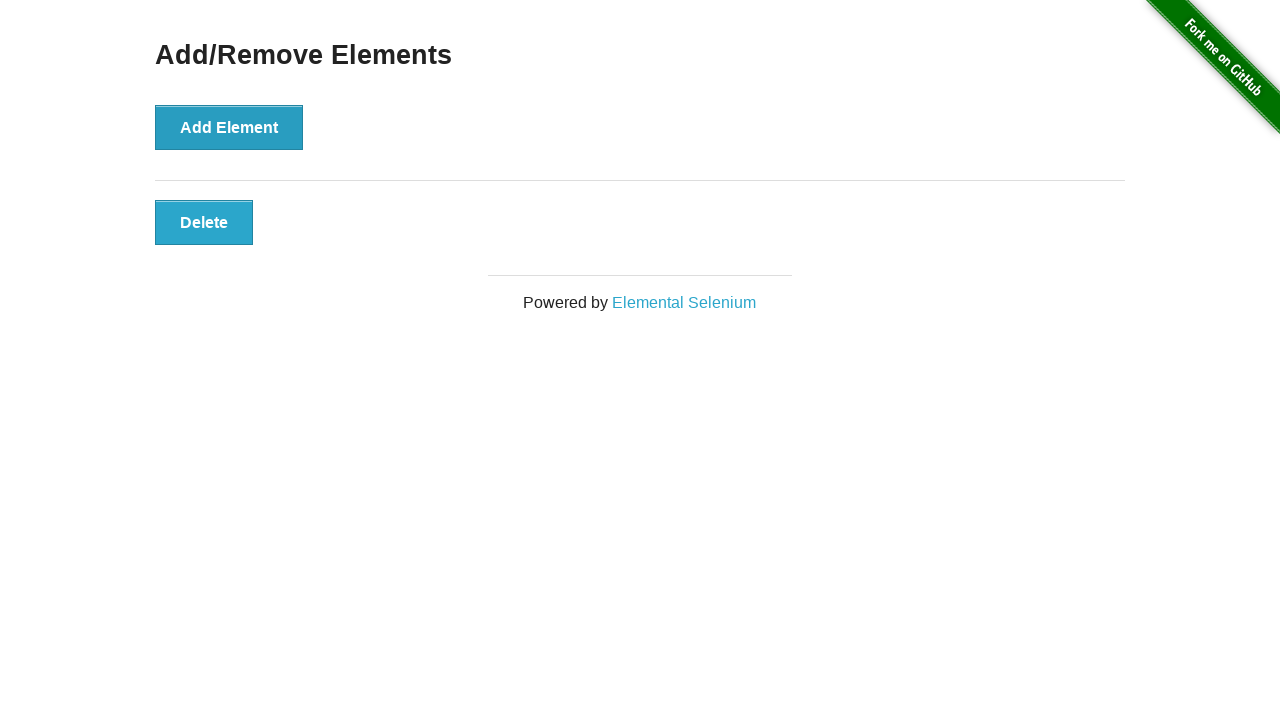

Verified Delete button is visible
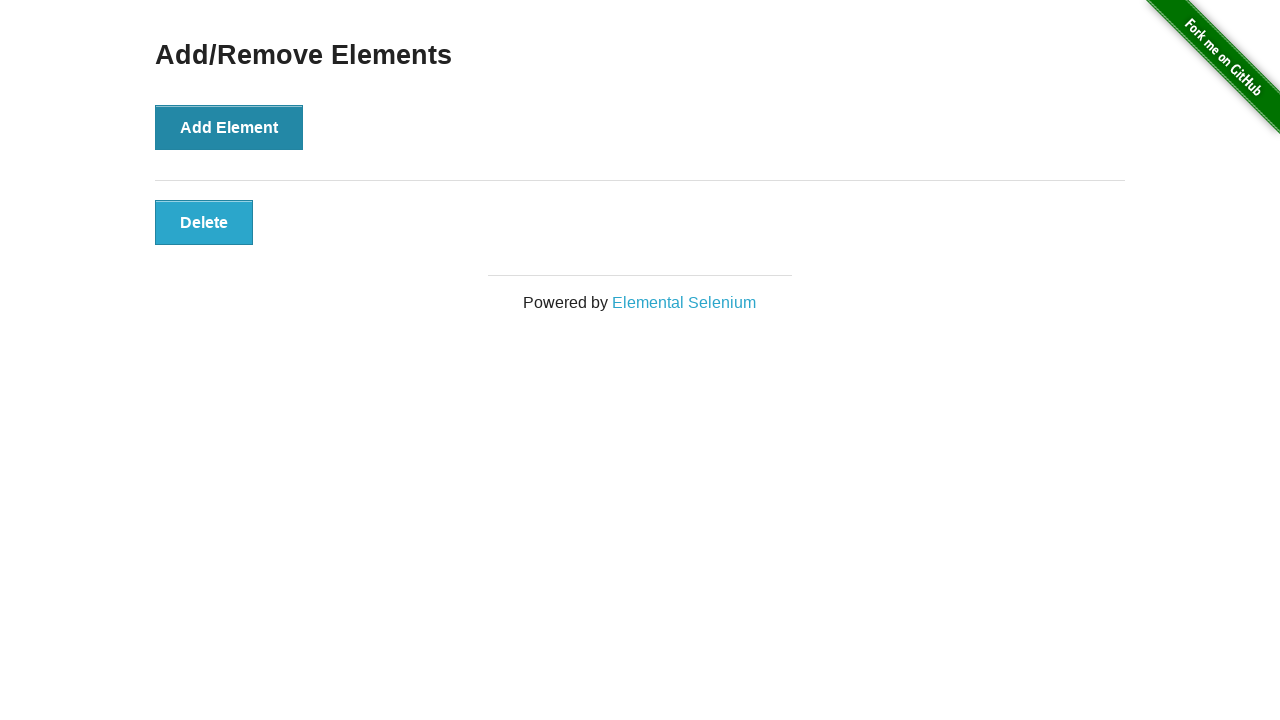

Clicked Delete button at (204, 222) on button >> internal:has-text="Delete"i
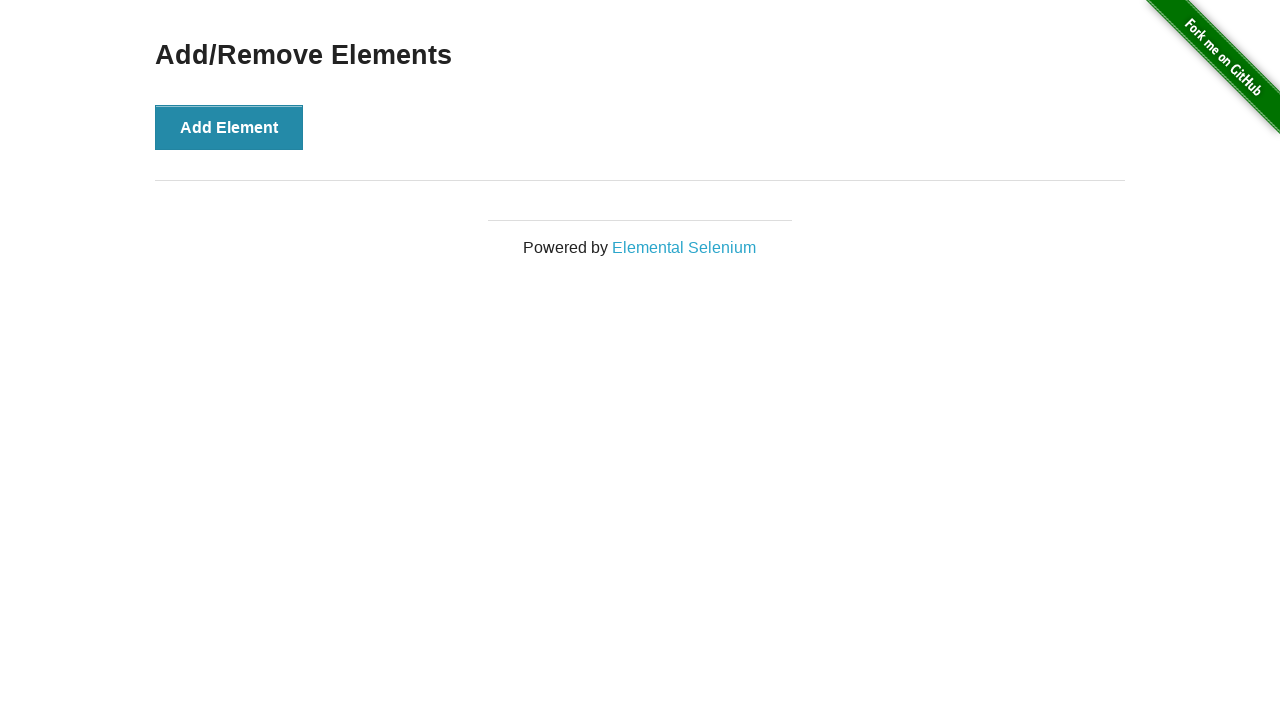

Verified Delete button is hidden after deletion
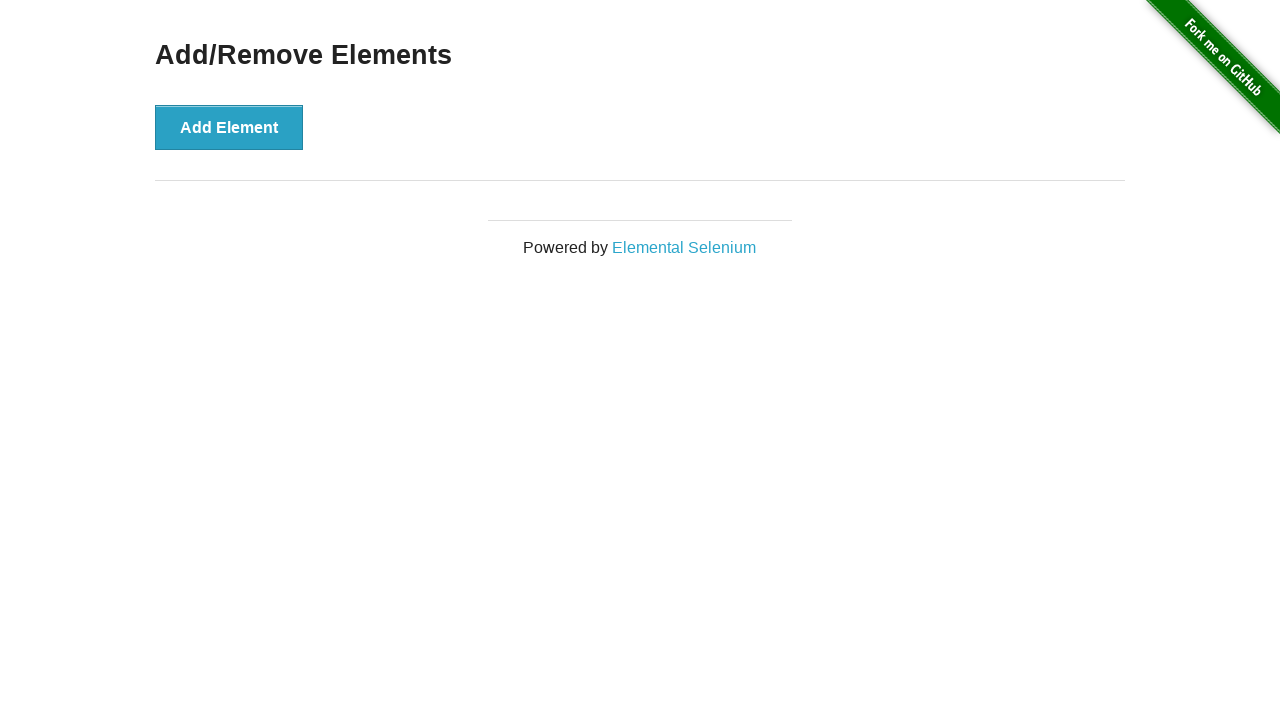

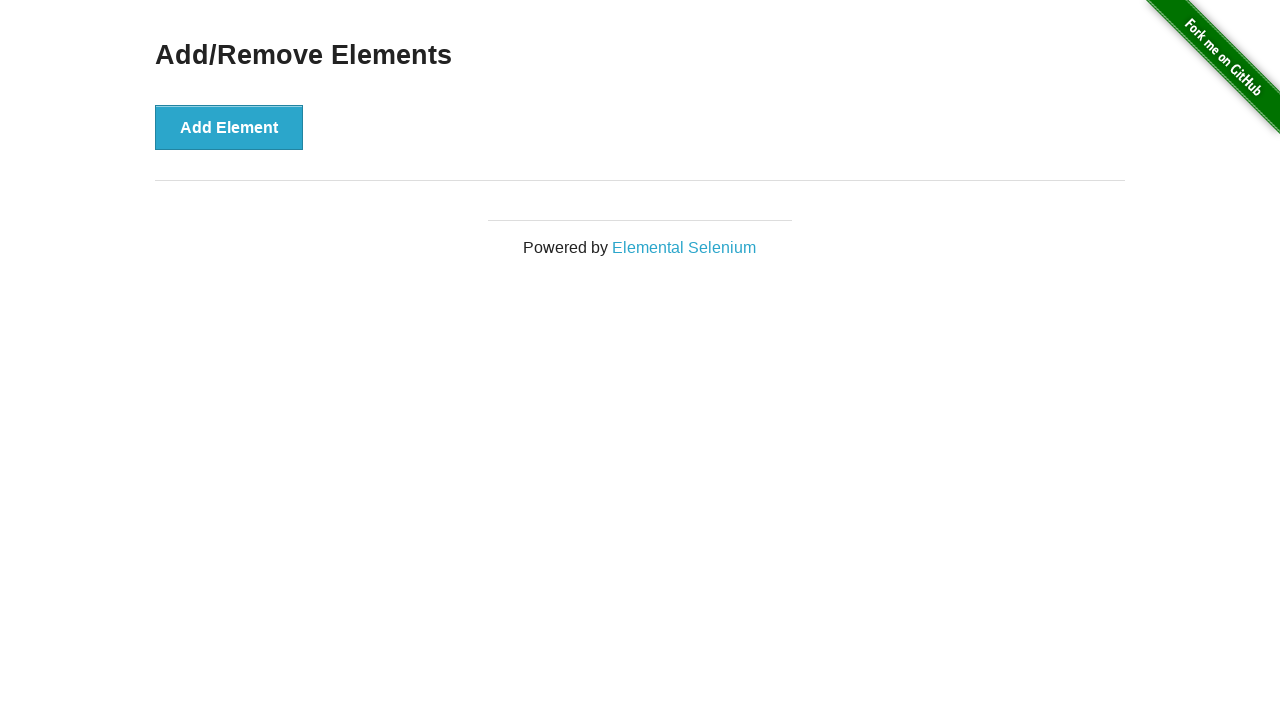